Tests navigation to the Earn Points section and clicking Learn More for rewards information.

Starting URL: https://www.marriott.com

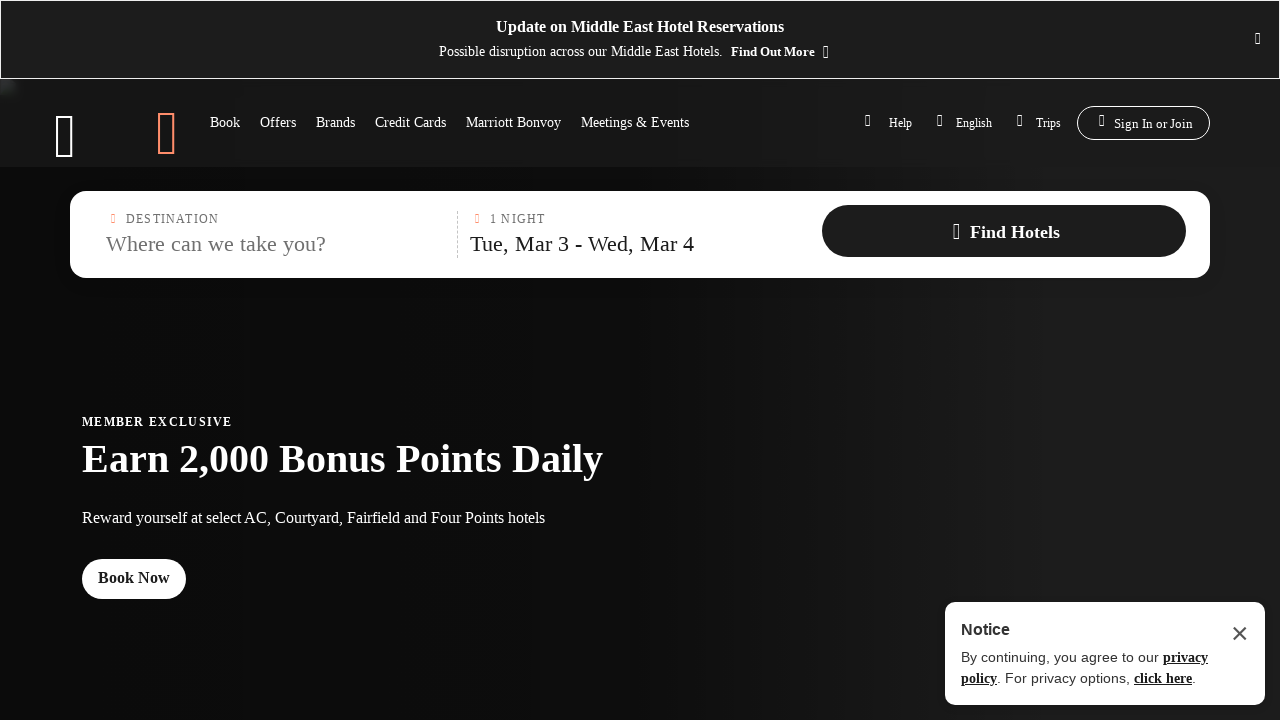

Clicked Earn Points link at (127, 361) on text=Earn Points
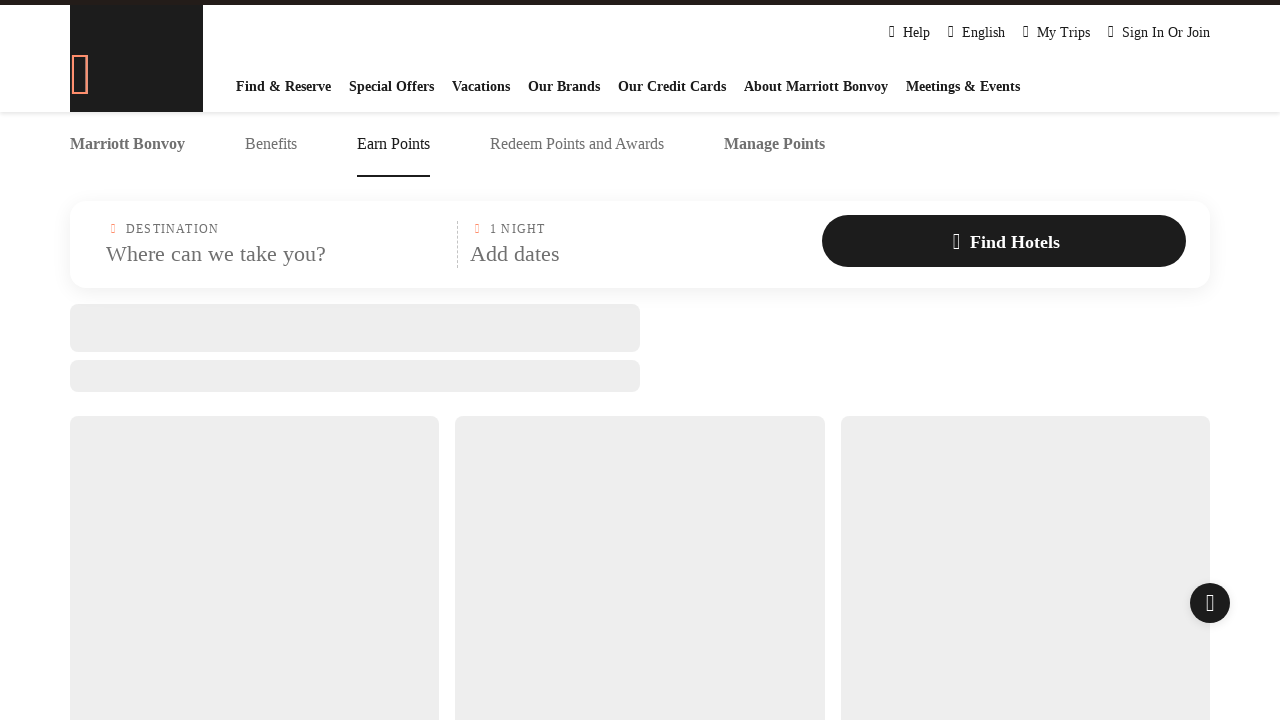

Clicked Learn More for rewards information at (1134, 17) on text=Learn More
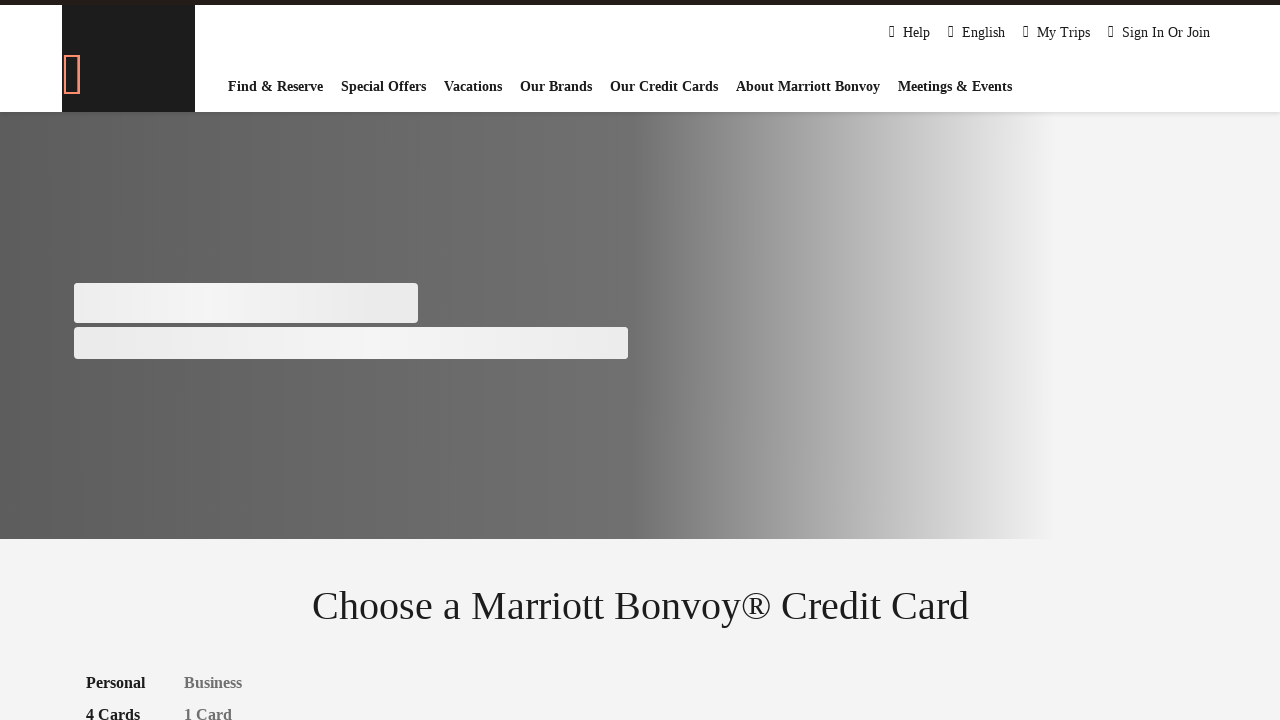

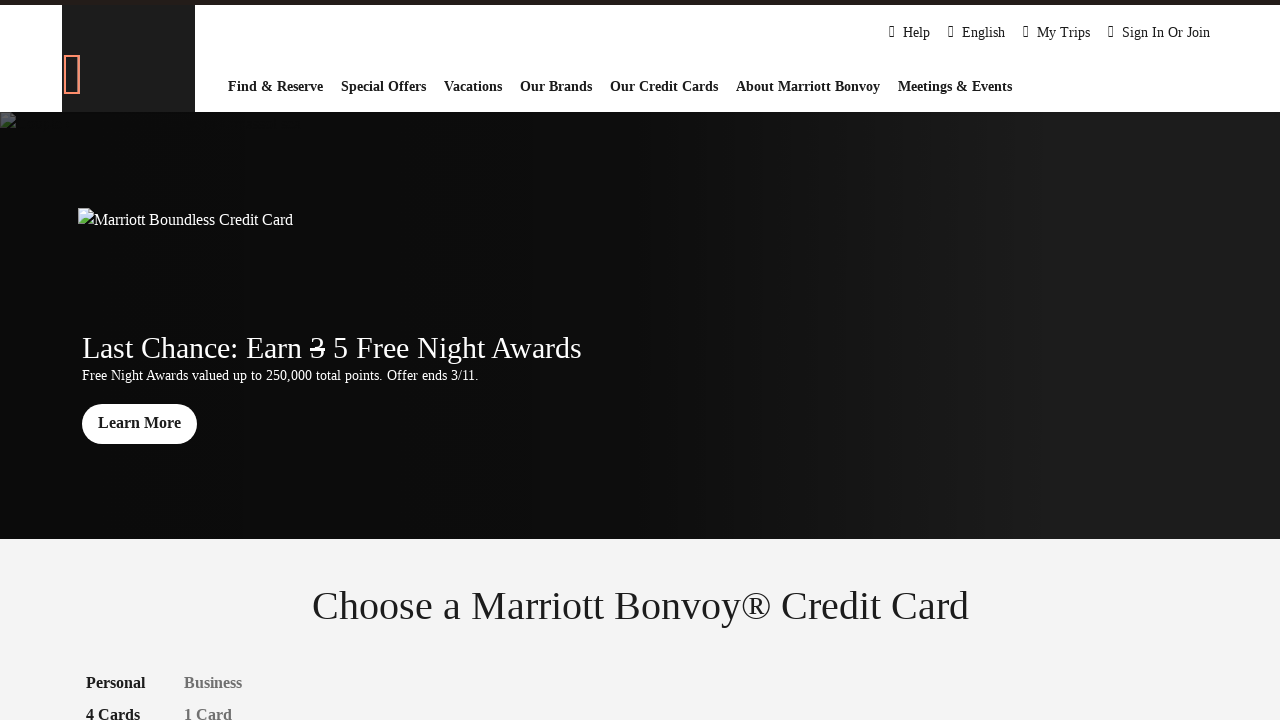